Demonstrates click-and-hold, move, then release mouse button actions

Starting URL: https://crossbrowsertesting.github.io/drag-and-drop

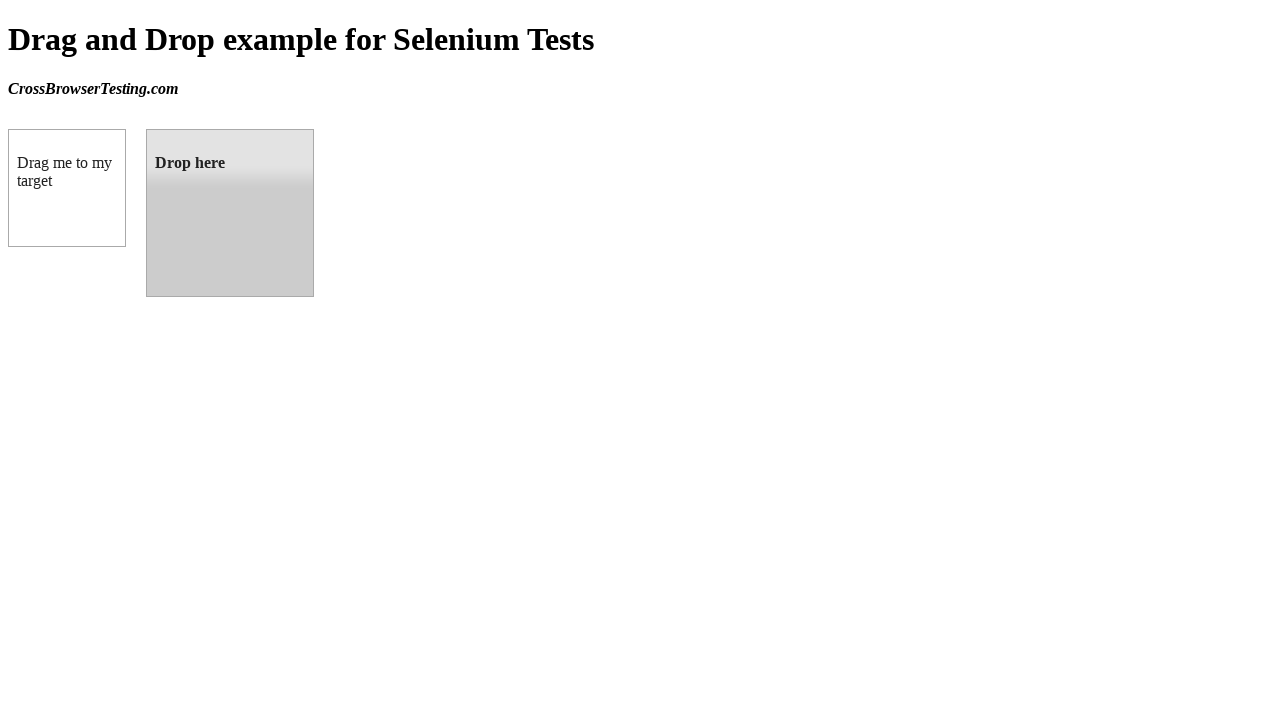

Located draggable source element
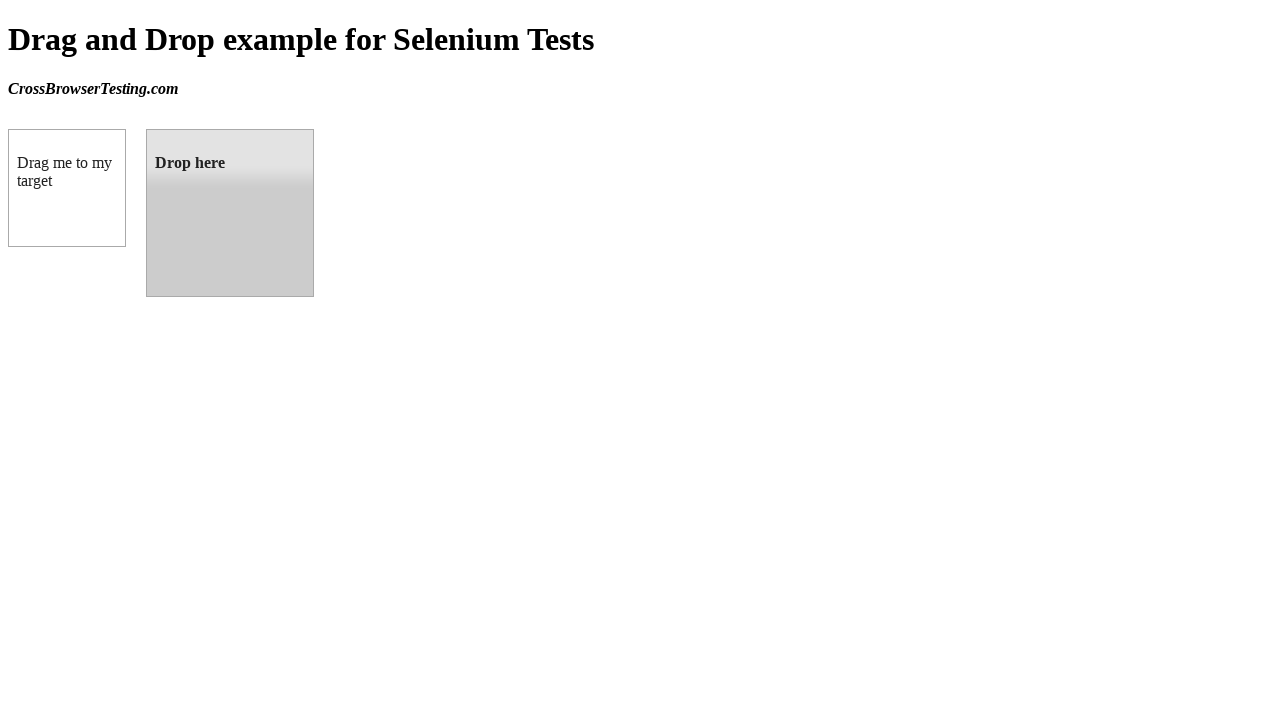

Located droppable target element
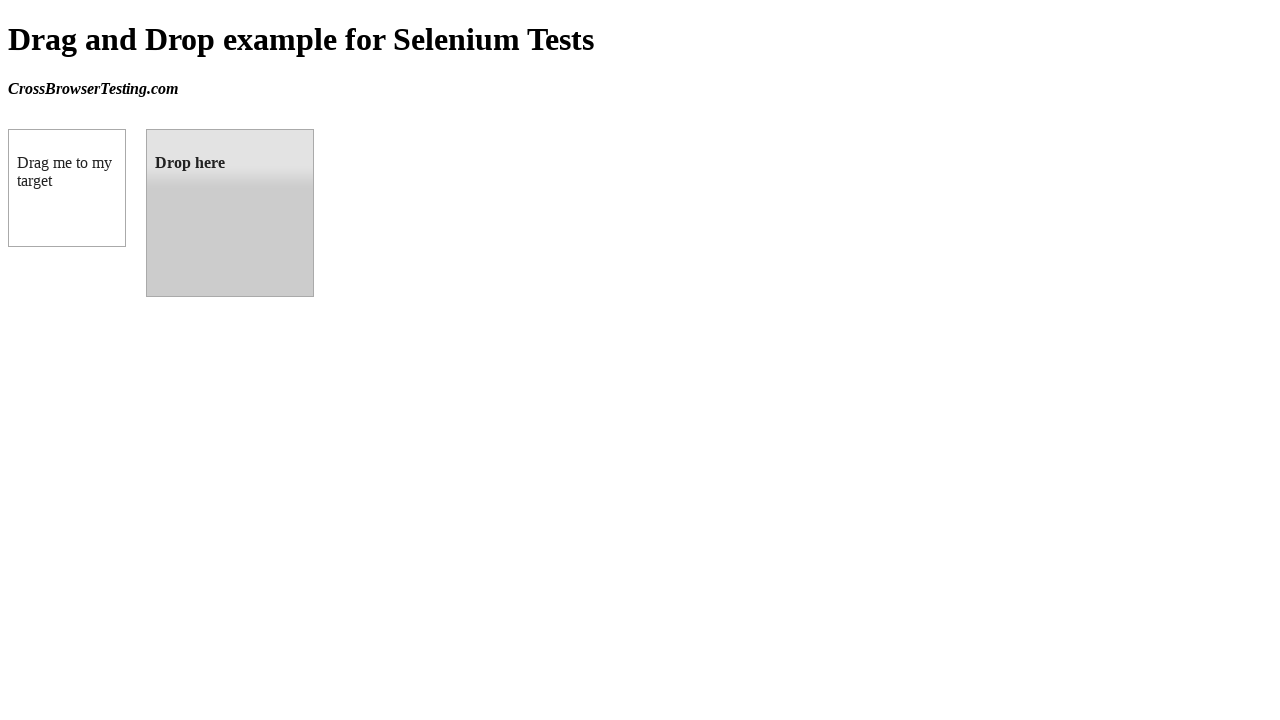

Retrieved bounding box for source element
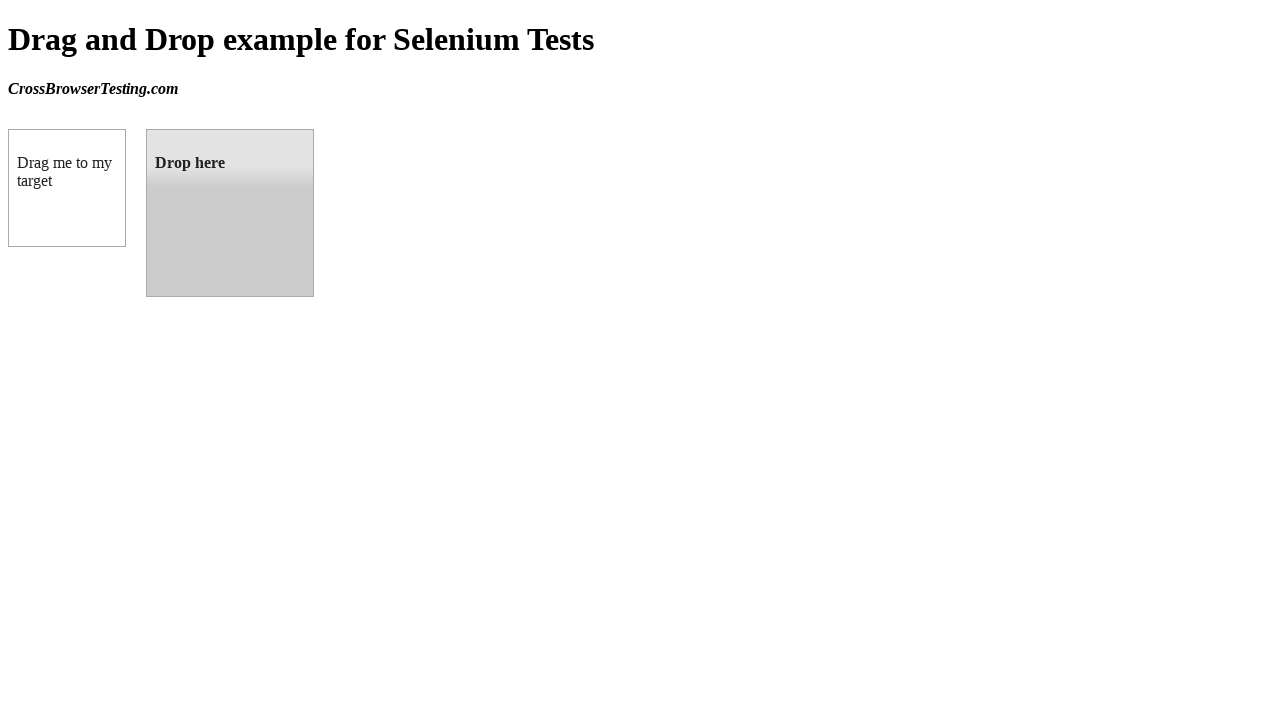

Retrieved bounding box for target element
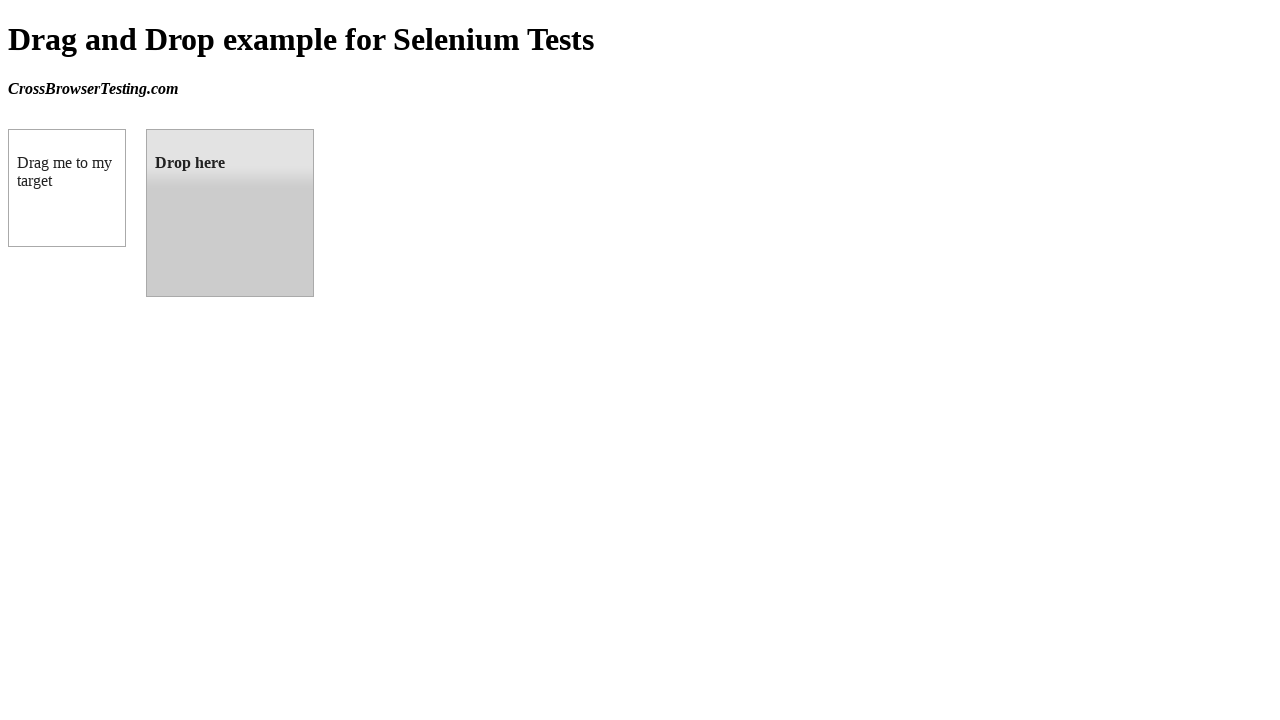

Moved mouse to center of source element at (67, 188)
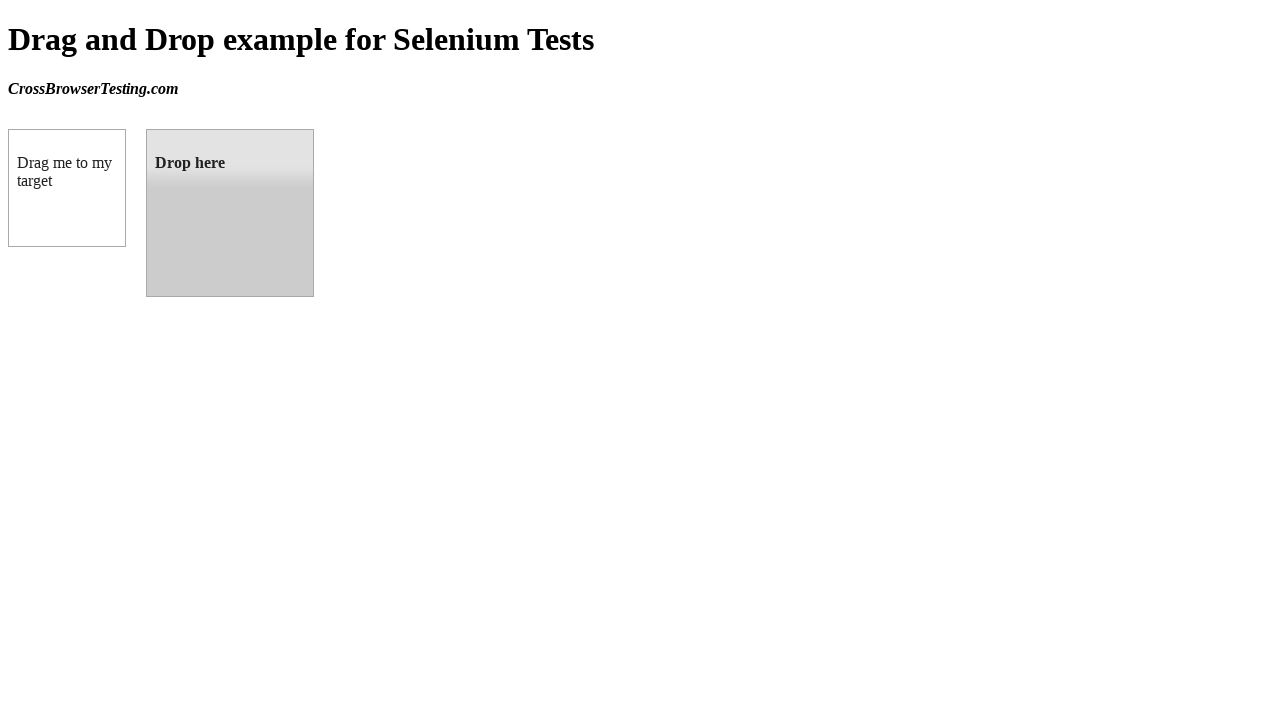

Pressed and held mouse button on source element at (67, 188)
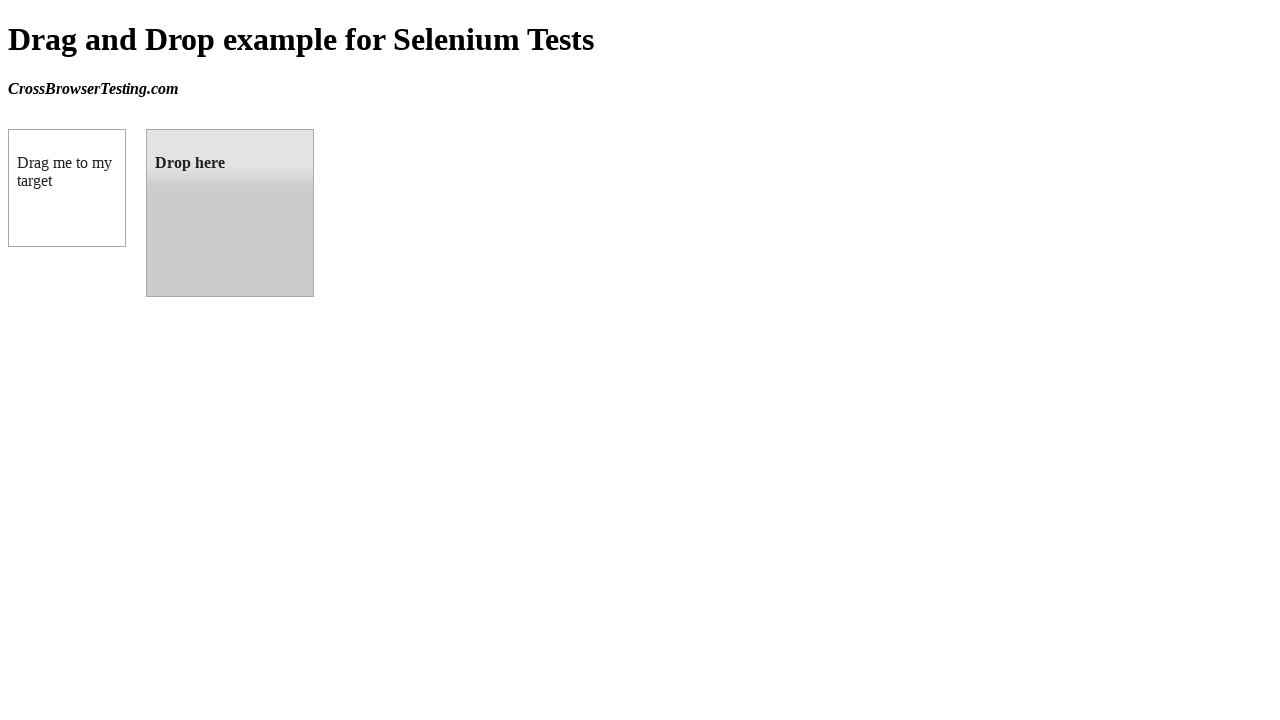

Dragged mouse to center of target element at (230, 213)
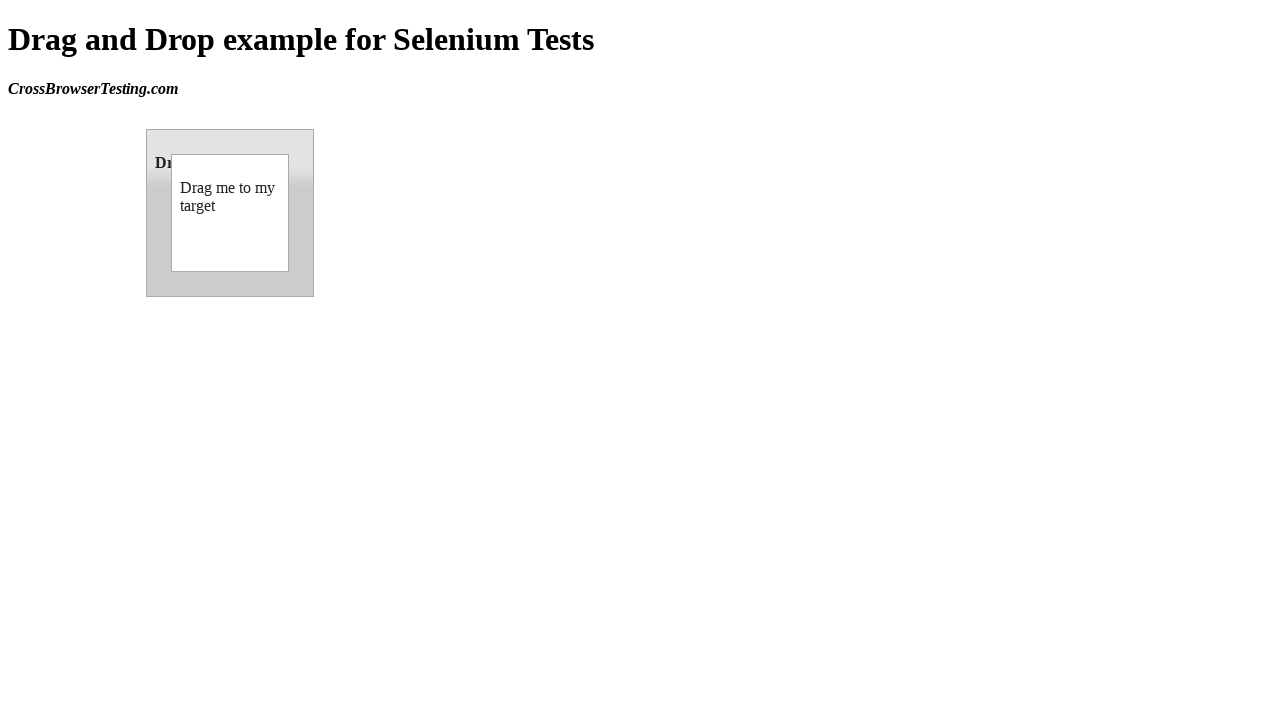

Released mouse button to complete drag and drop at (230, 213)
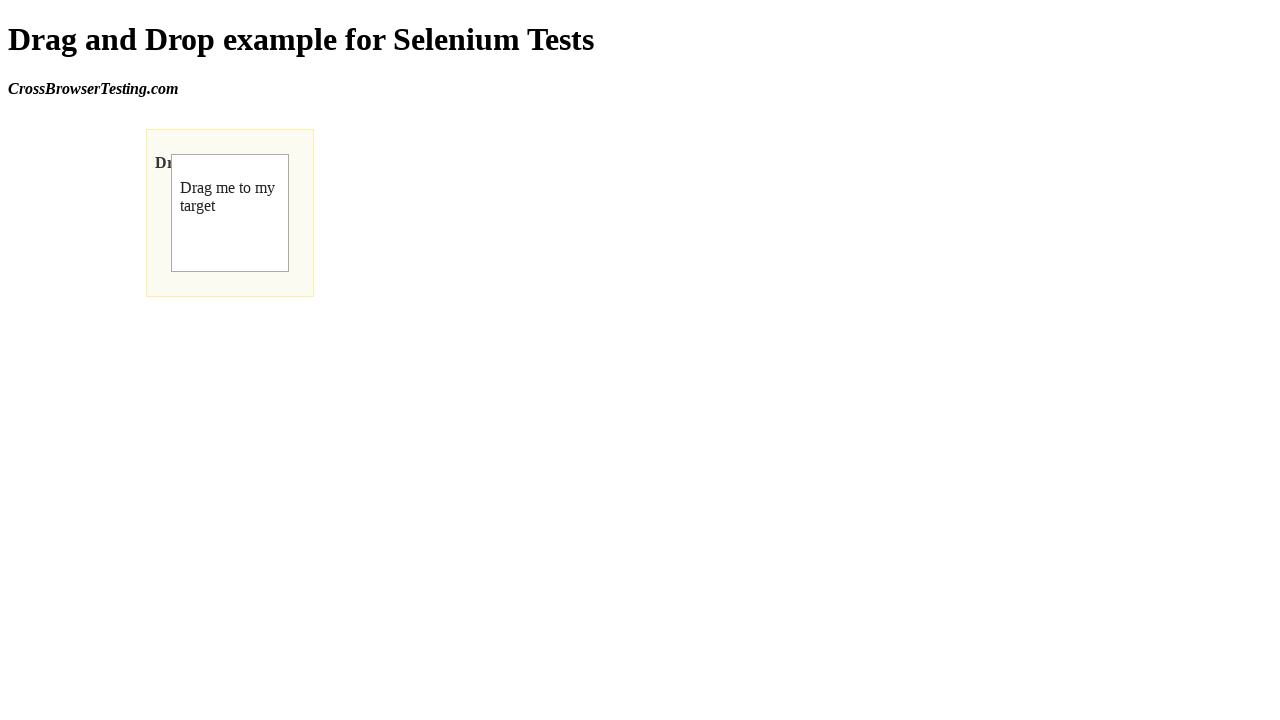

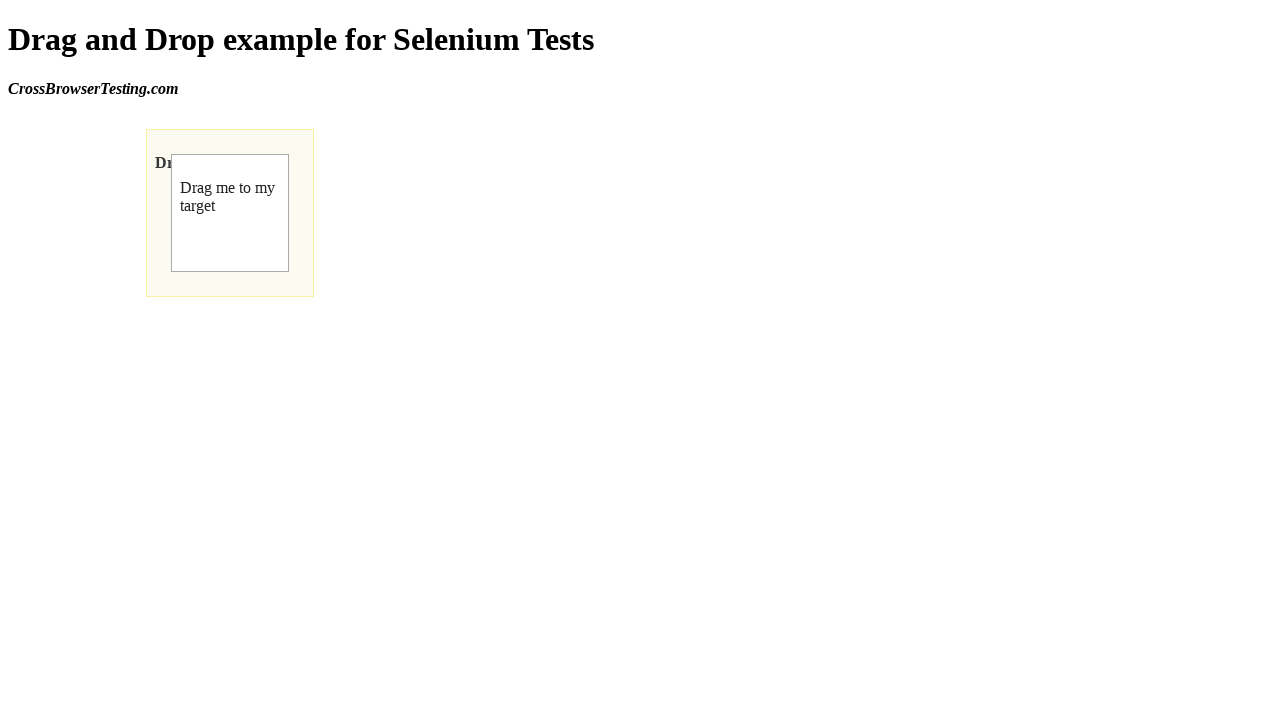